Clicks login to trigger error, then closes the error message

Starting URL: https://the-internet.herokuapp.com/login

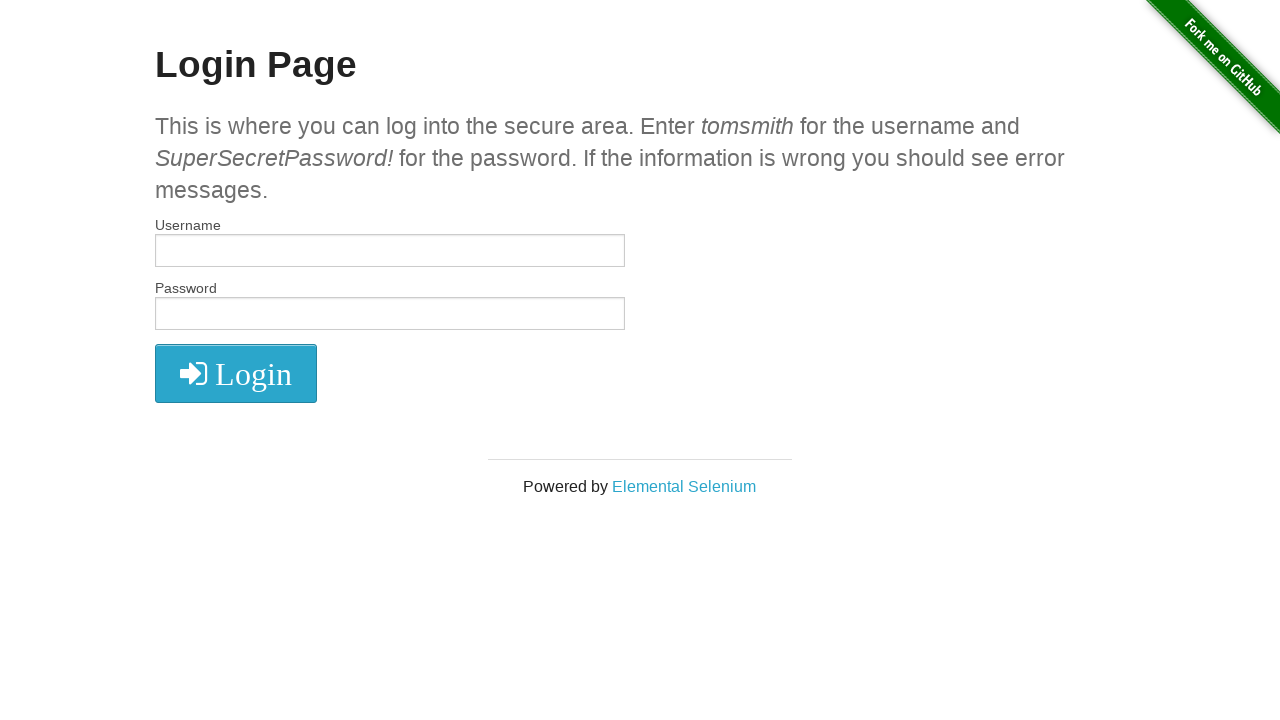

Clicked login button to trigger error message at (236, 373) on .radius
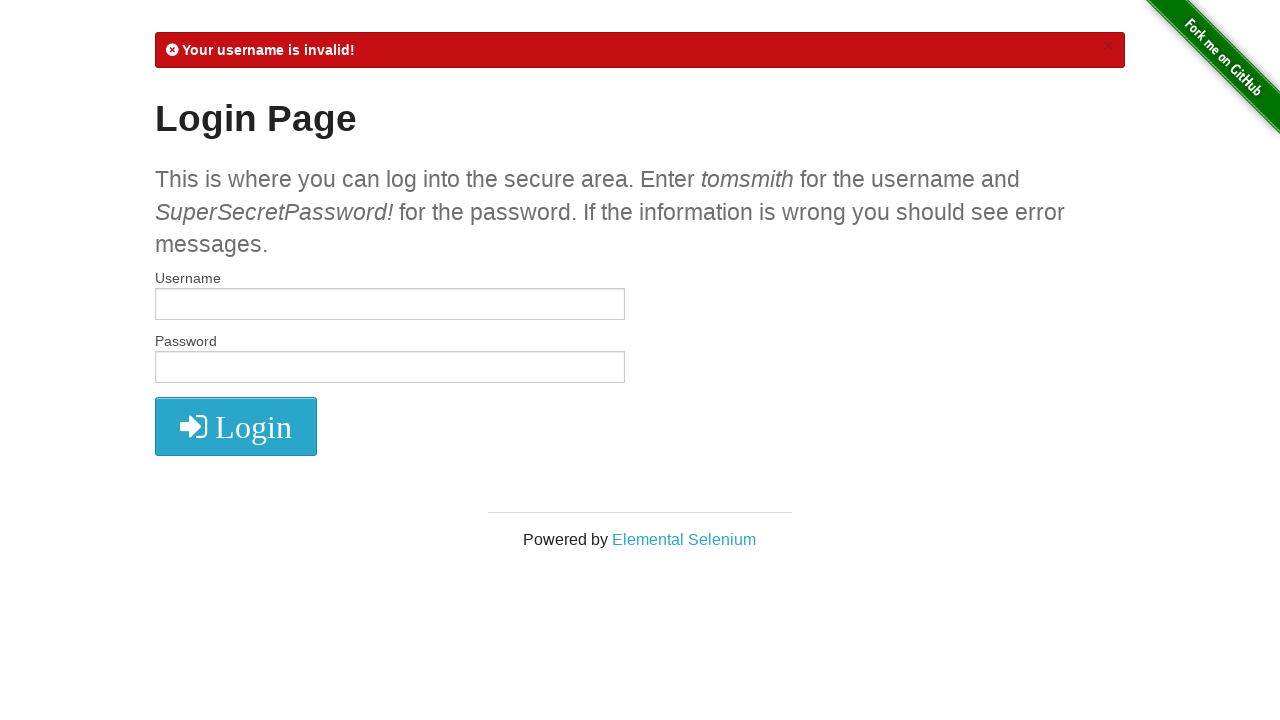

Clicked close button to dismiss error message at (1108, 46) on a.close
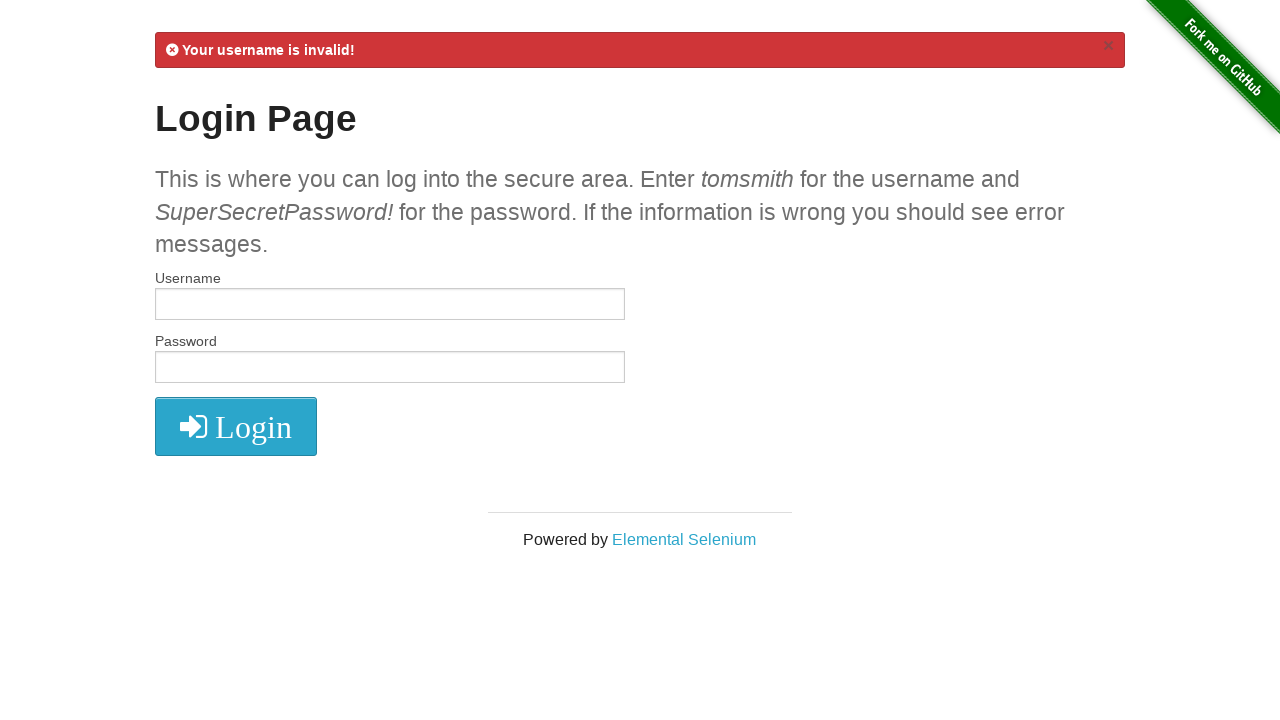

Verified error message element is still present in DOM
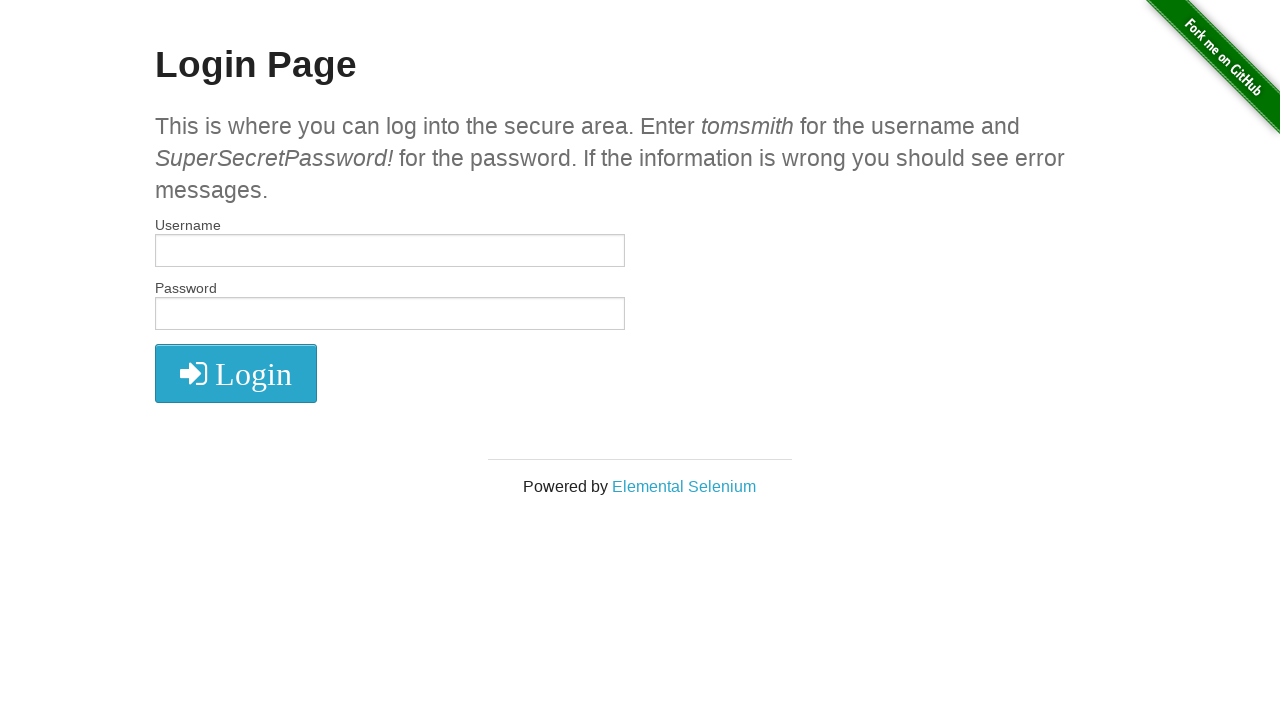

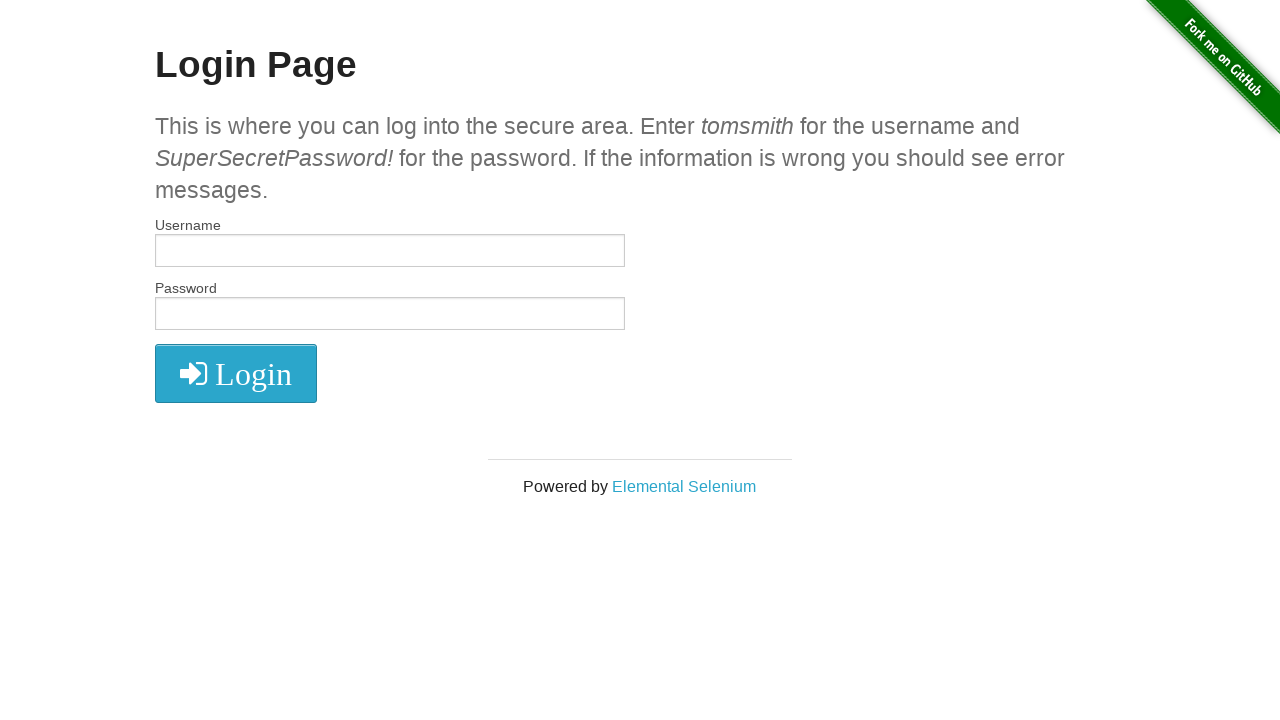